Tests calculator addition functionality by entering 7859.57 + 1638.32 and verifying the calculation

Starting URL: https://www.calculator.net/

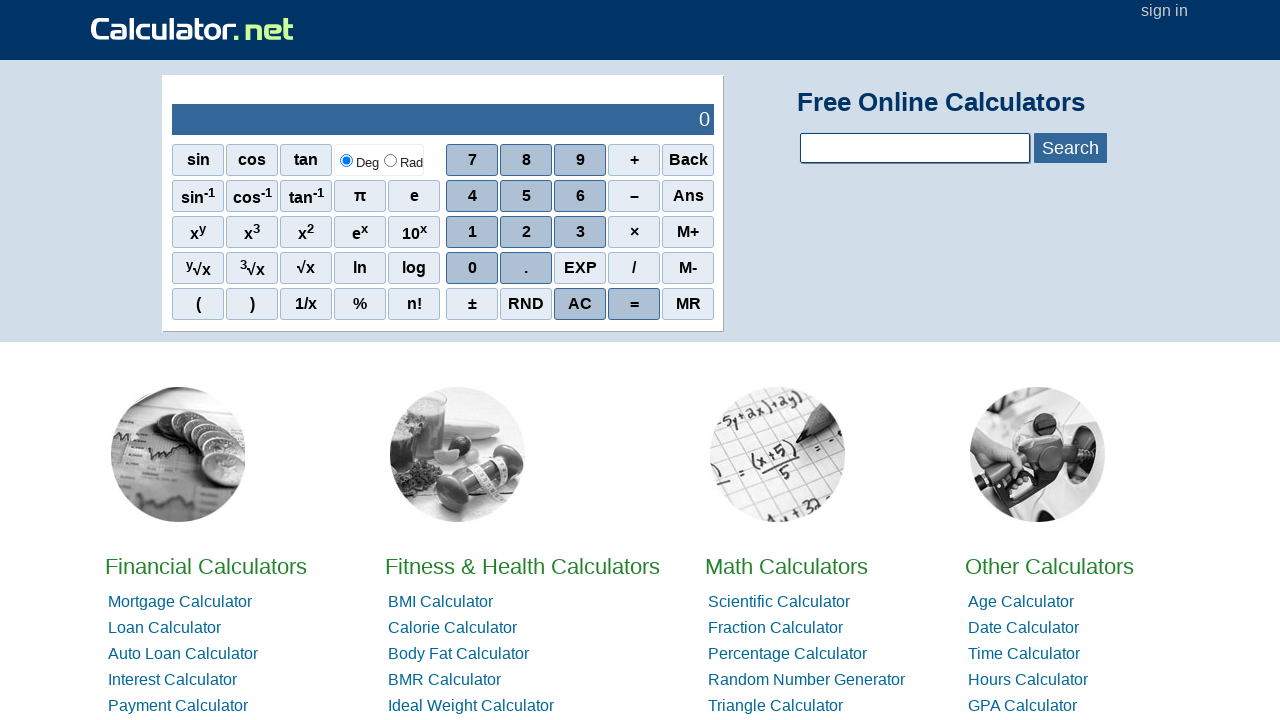

Clicked digit 7 for first number at (472, 160) on xpath=//*[@id="sciout"]/tbody/tr[2]/td[2]/div/div[1]/span[1]
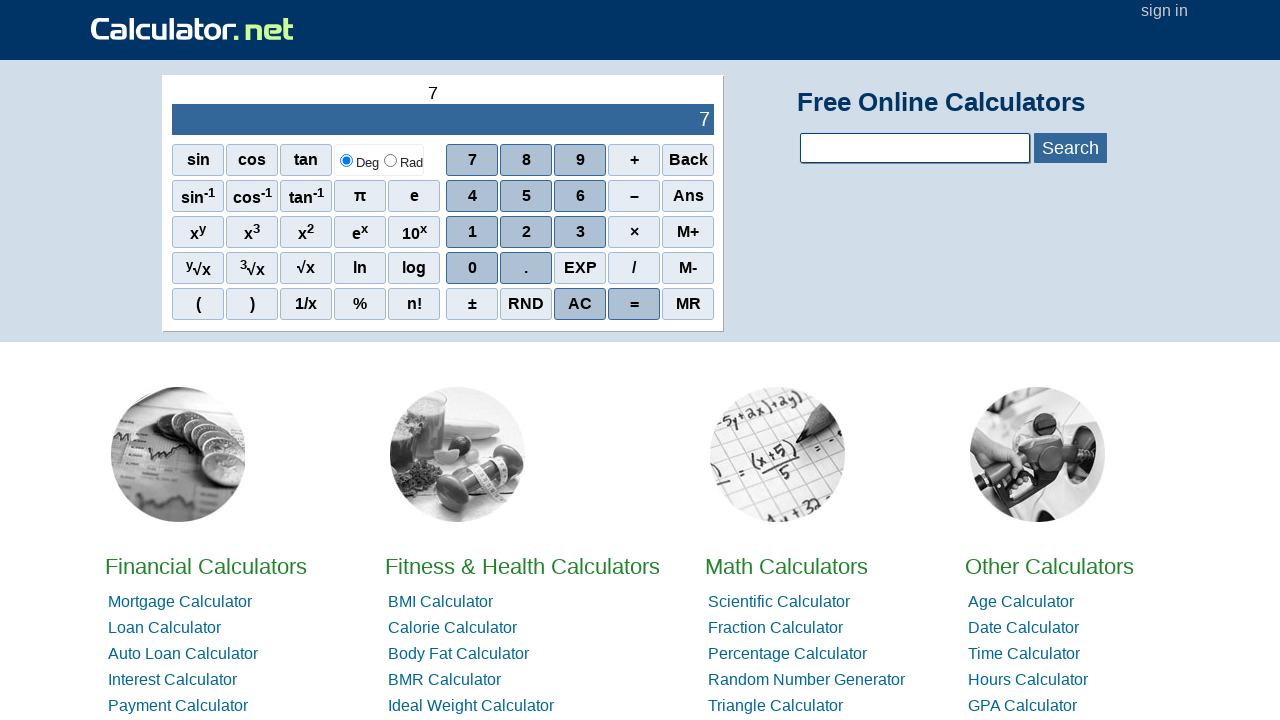

Clicked digit 8 for first number at (526, 160) on xpath=//*[@id="sciout"]/tbody/tr[2]/td[2]/div/div[1]/span[2]
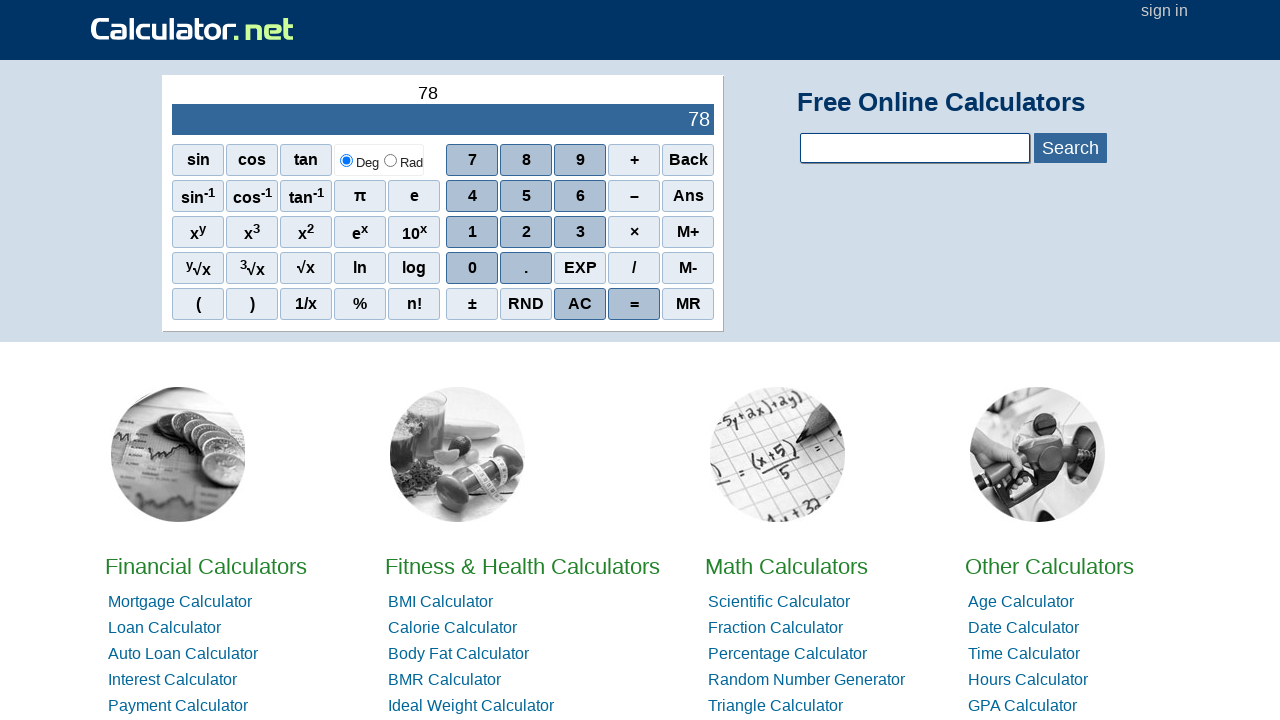

Clicked digit 5 for first number at (526, 196) on xpath=//*[@id="sciout"]/tbody/tr[2]/td[2]/div/div[2]/span[2]
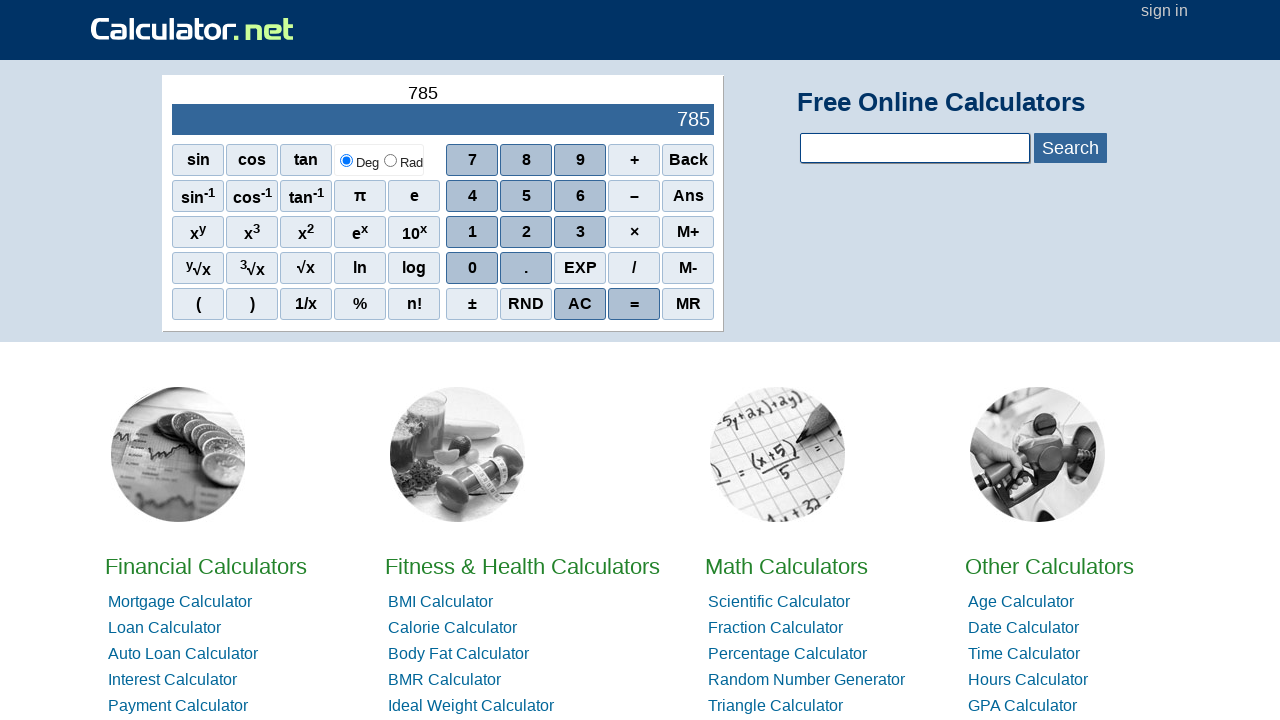

Clicked digit 9 for first number at (580, 160) on xpath=//*[@id="sciout"]/tbody/tr[2]/td[2]/div/div[1]/span[3]
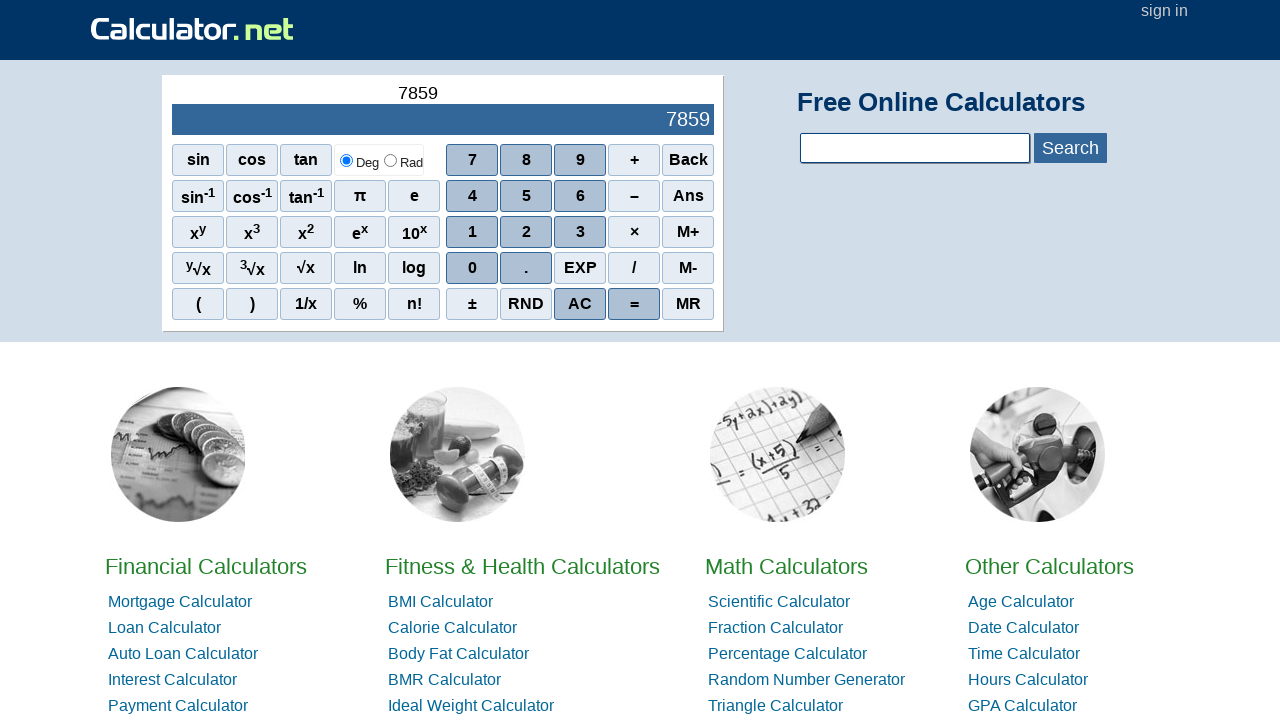

Clicked decimal point for first number at (526, 268) on xpath=//*[@id="sciout"]/tbody/tr[2]/td[2]/div/div[4]/span[2]
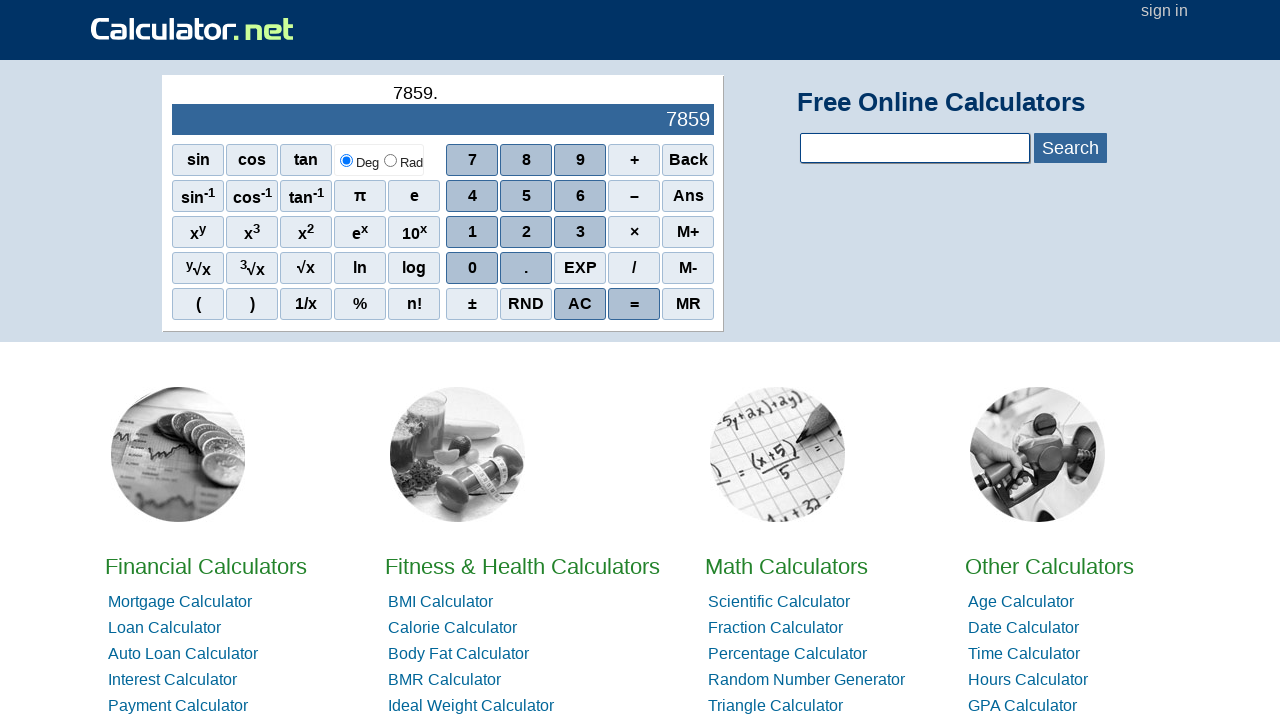

Clicked digit 5 after decimal for first number at (526, 196) on xpath=//*[@id="sciout"]/tbody/tr[2]/td[2]/div/div[2]/span[2]
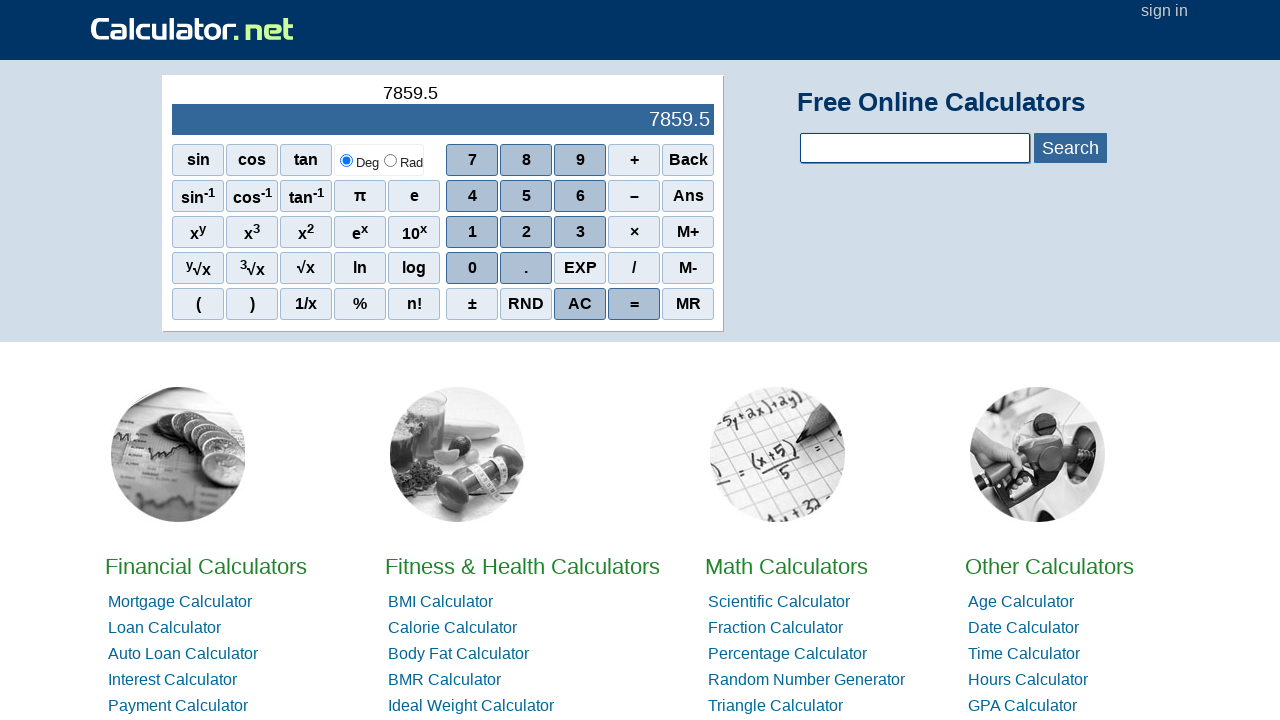

Clicked digit 7 after decimal for first number (7859.57) at (472, 160) on xpath=//*[@id="sciout"]/tbody/tr[2]/td[2]/div/div[1]/span[1]
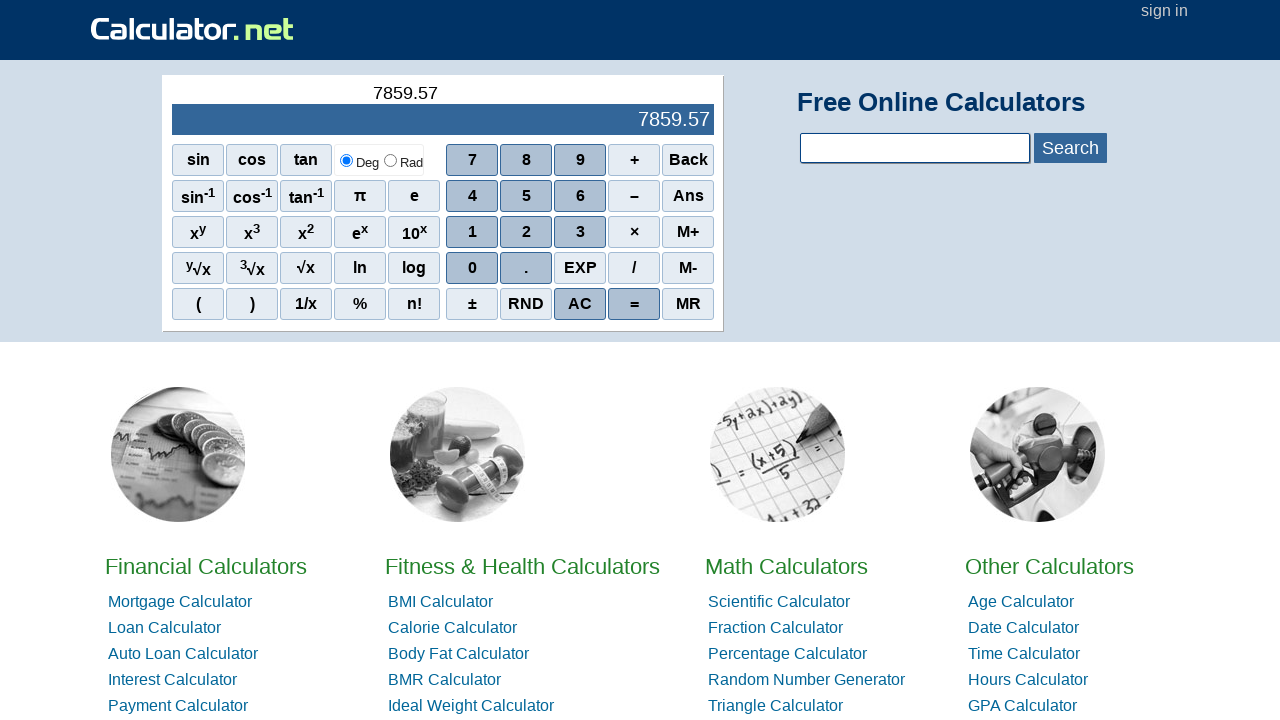

Clicked addition operator (+) at (634, 160) on xpath=//*[@id="sciout"]/tbody/tr[2]/td[2]/div/div[1]/span[4]
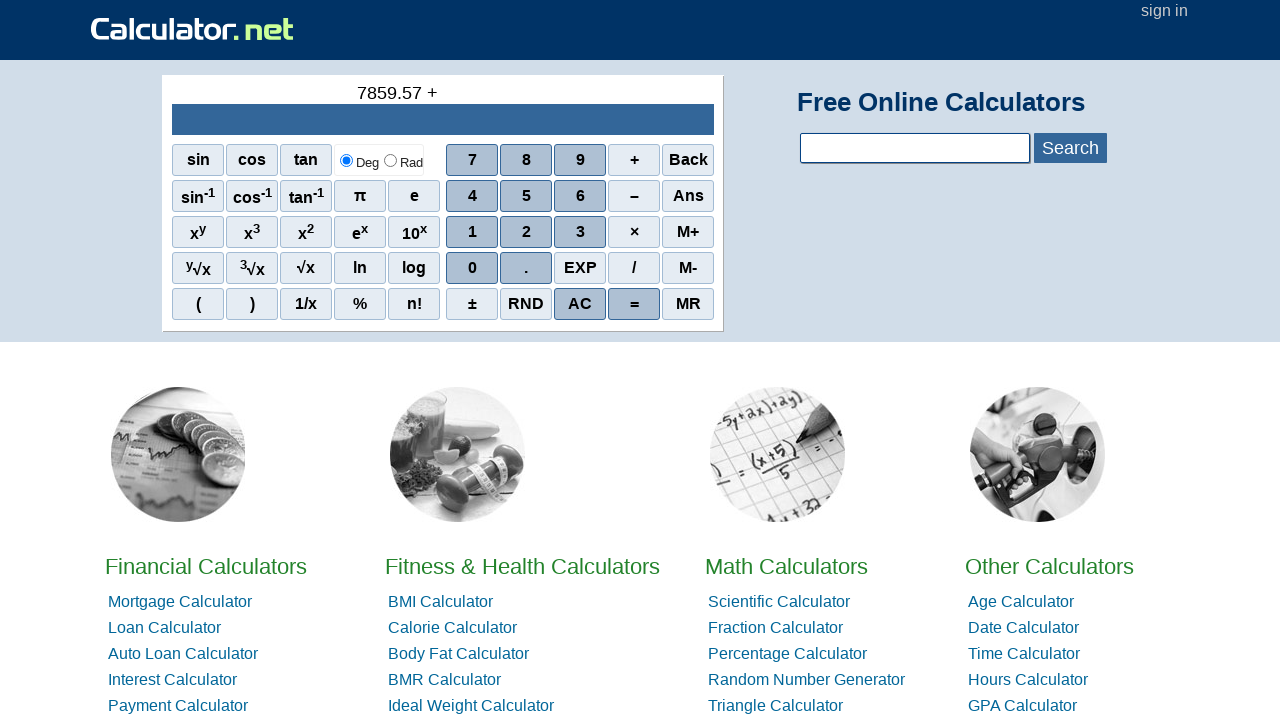

Clicked digit 1 for second number at (472, 232) on xpath=//*[@id="sciout"]/tbody/tr[2]/td[2]/div/div[3]/span[1]
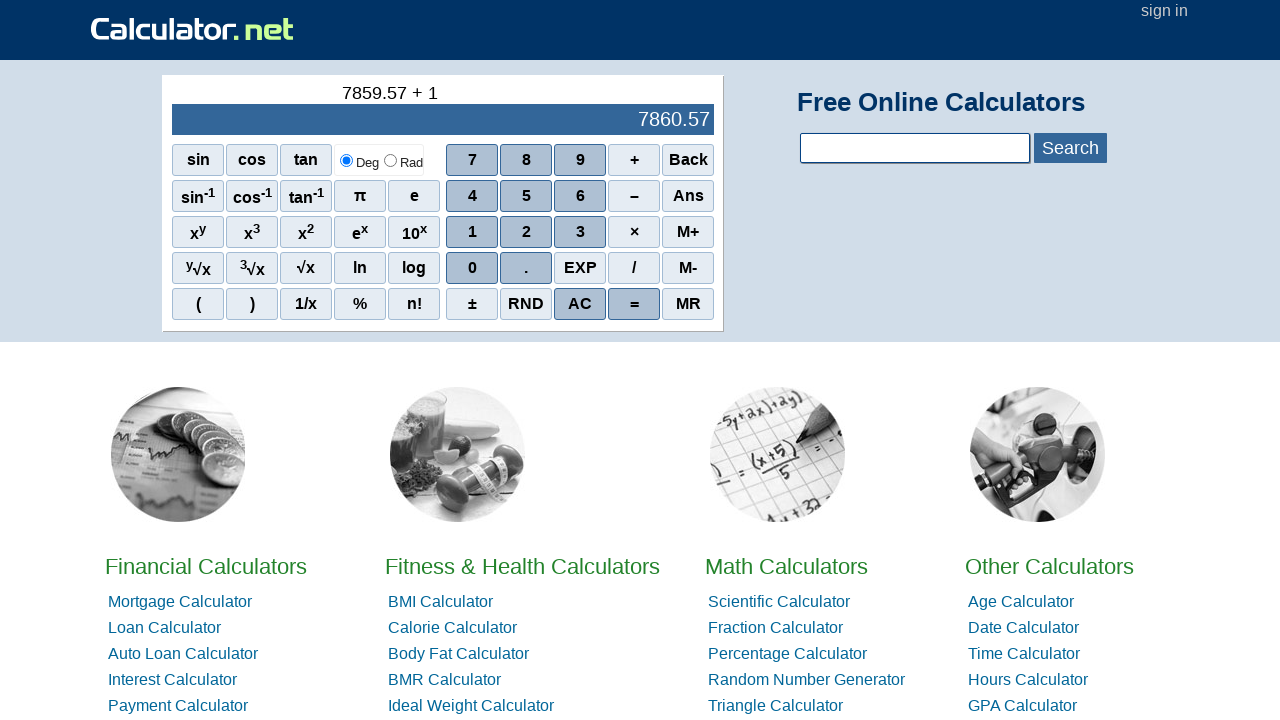

Clicked digit 6 for second number at (580, 196) on xpath=//*[@id="sciout"]/tbody/tr[2]/td[2]/div/div[2]/span[3]
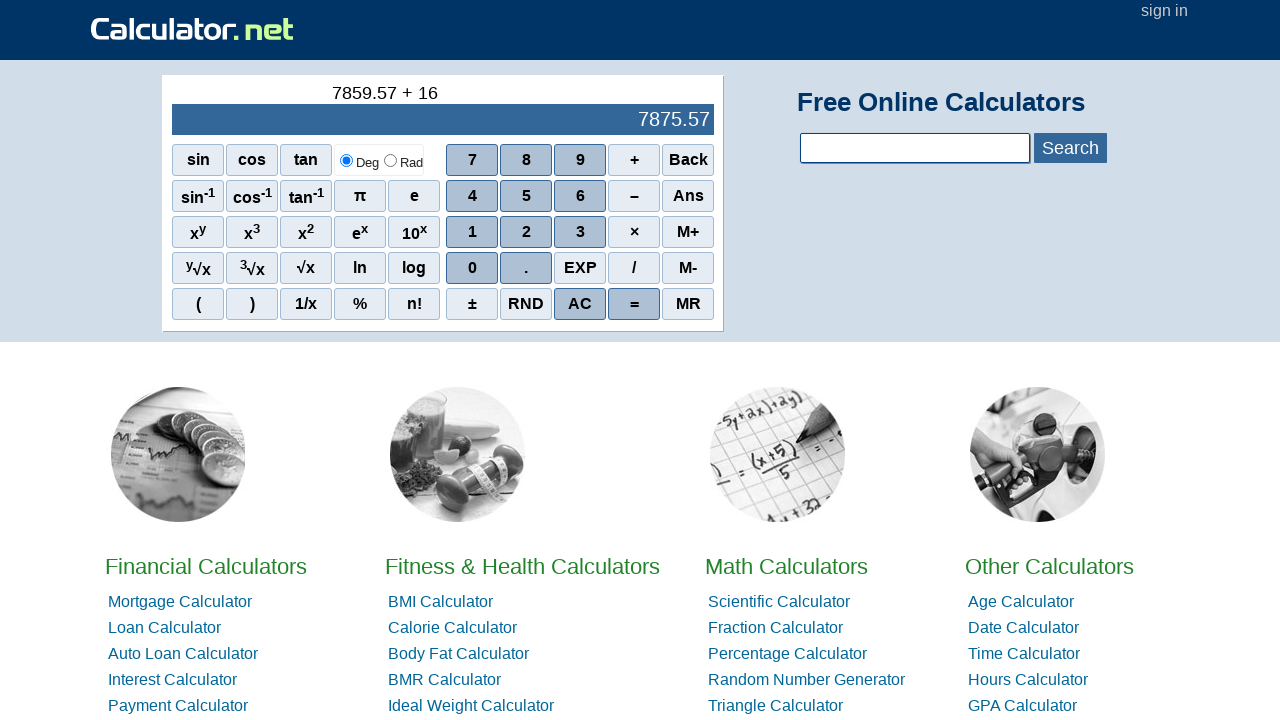

Clicked digit 3 for second number at (580, 232) on xpath=//*[@id="sciout"]/tbody/tr[2]/td[2]/div/div[3]/span[3]
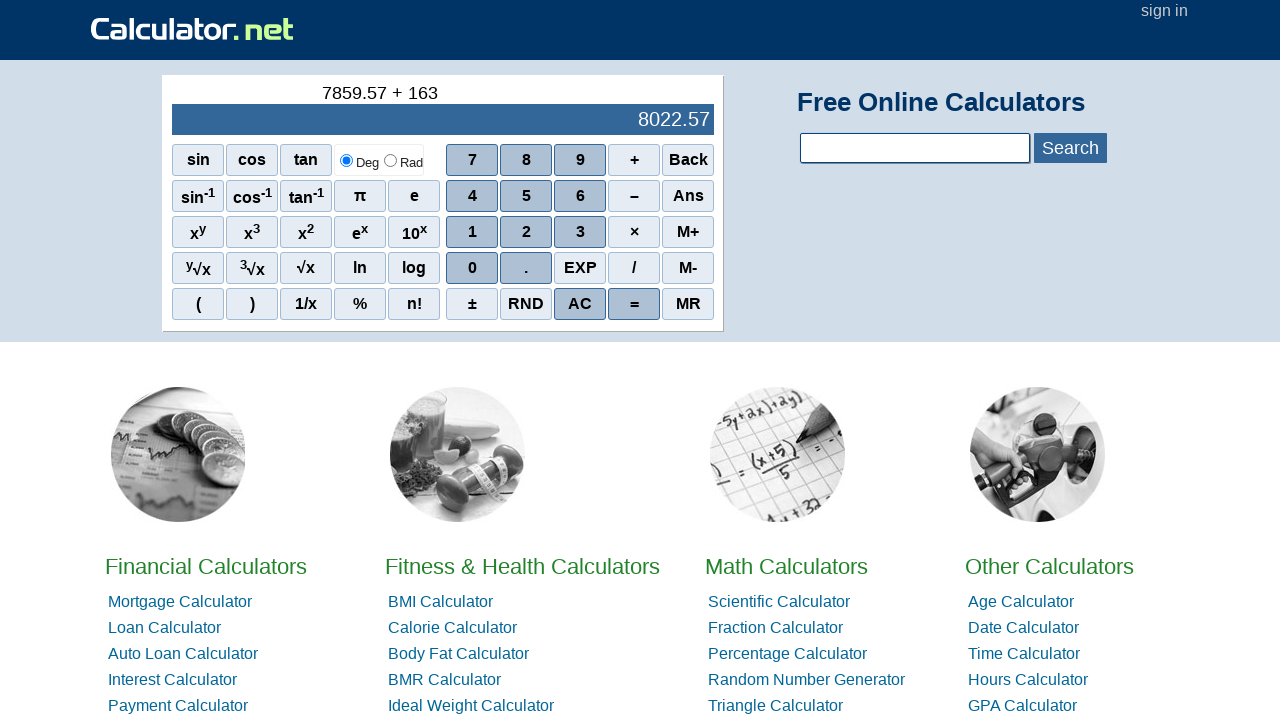

Clicked digit 8 for second number at (526, 160) on xpath=//*[@id="sciout"]/tbody/tr[2]/td[2]/div/div[1]/span[2]
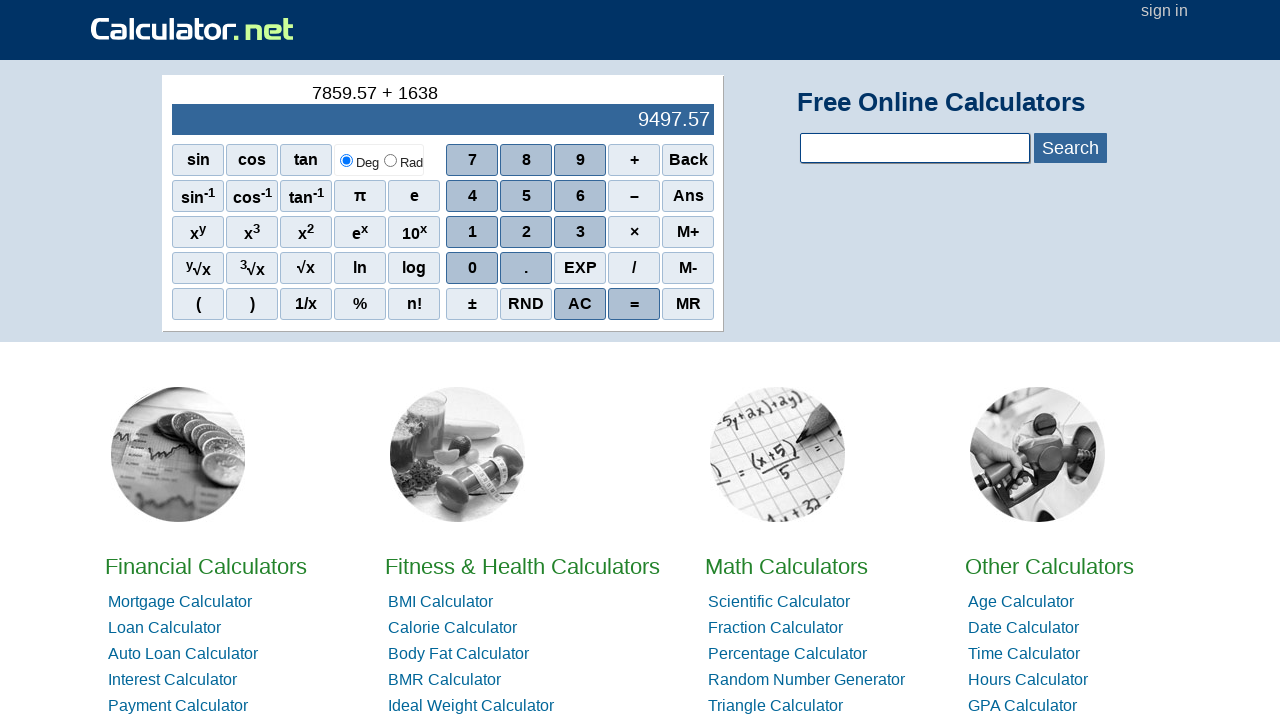

Clicked decimal point for second number at (526, 268) on xpath=//*[@id="sciout"]/tbody/tr[2]/td[2]/div/div[4]/span[2]
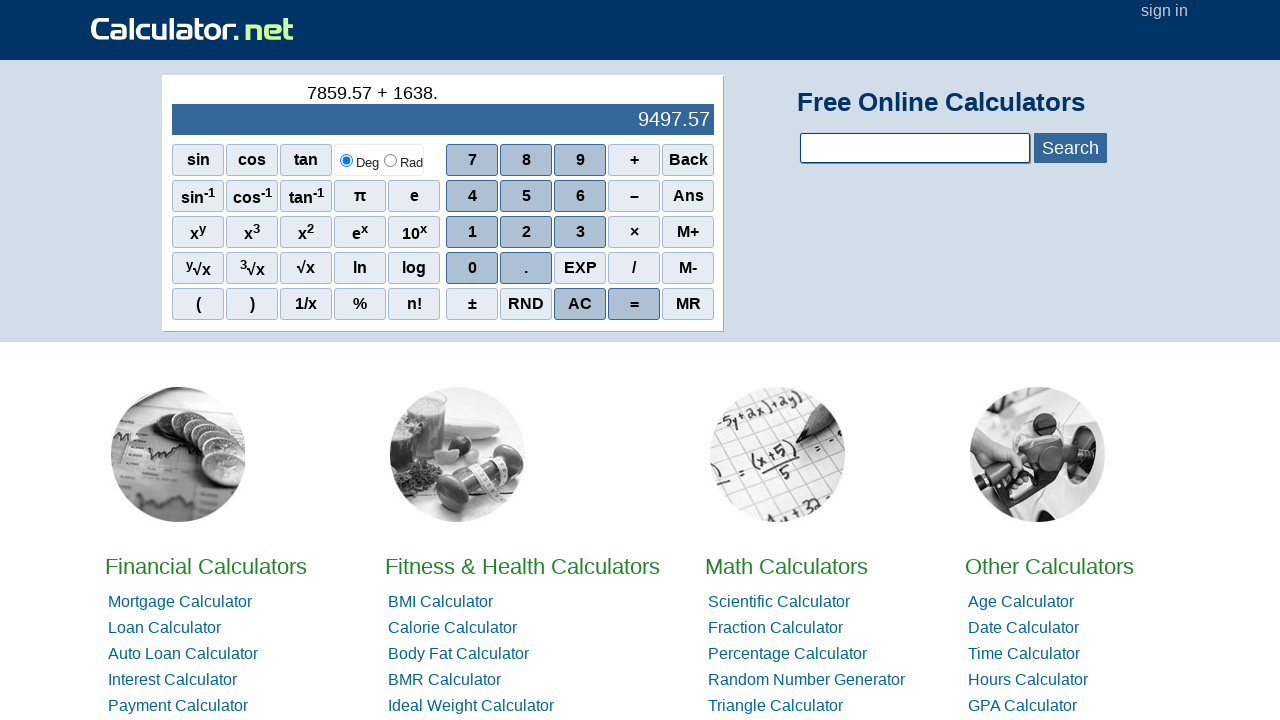

Clicked digit 3 after decimal for second number at (580, 232) on xpath=//*[@id="sciout"]/tbody/tr[2]/td[2]/div/div[3]/span[3]
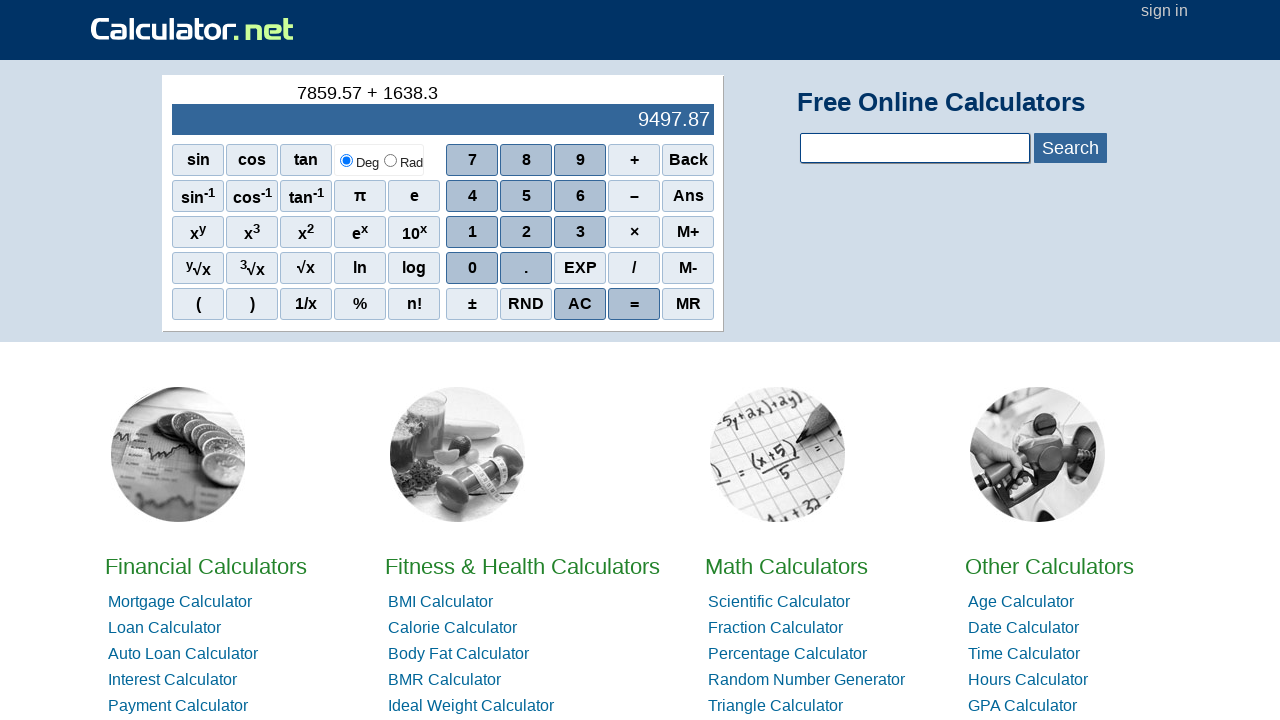

Clicked digit 2 after decimal for second number (1638.32) at (526, 232) on xpath=//*[@id="sciout"]/tbody/tr[2]/td[2]/div/div[3]/span[2]
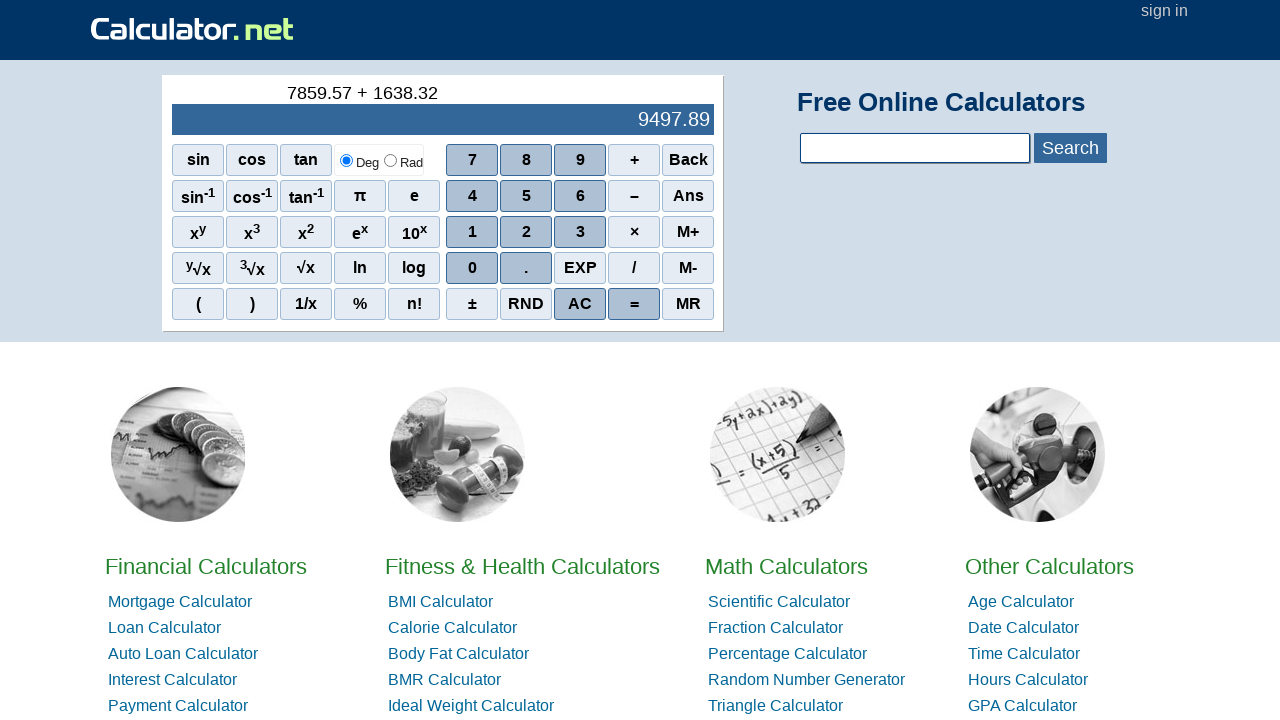

Clicked equals button to calculate result (7859.57 + 1638.32) at (634, 304) on xpath=//*[@id="sciout"]/tbody/tr[2]/td[2]/div/div[5]/span[4]
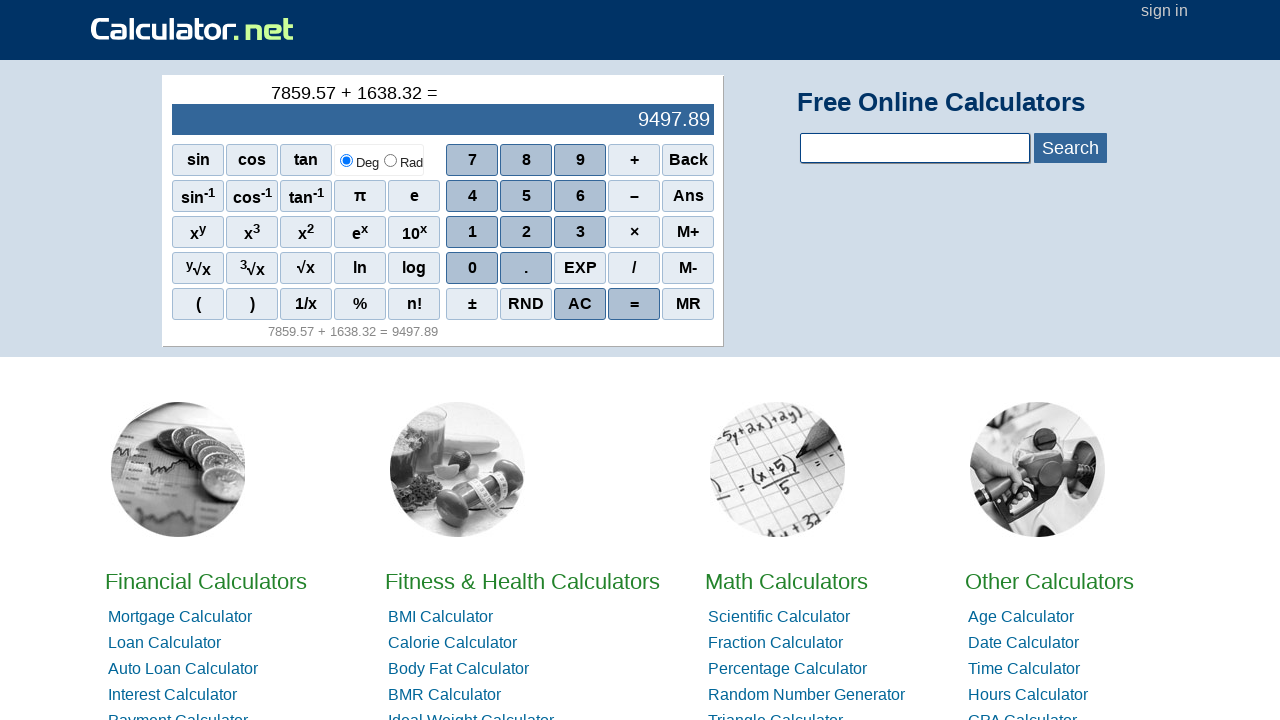

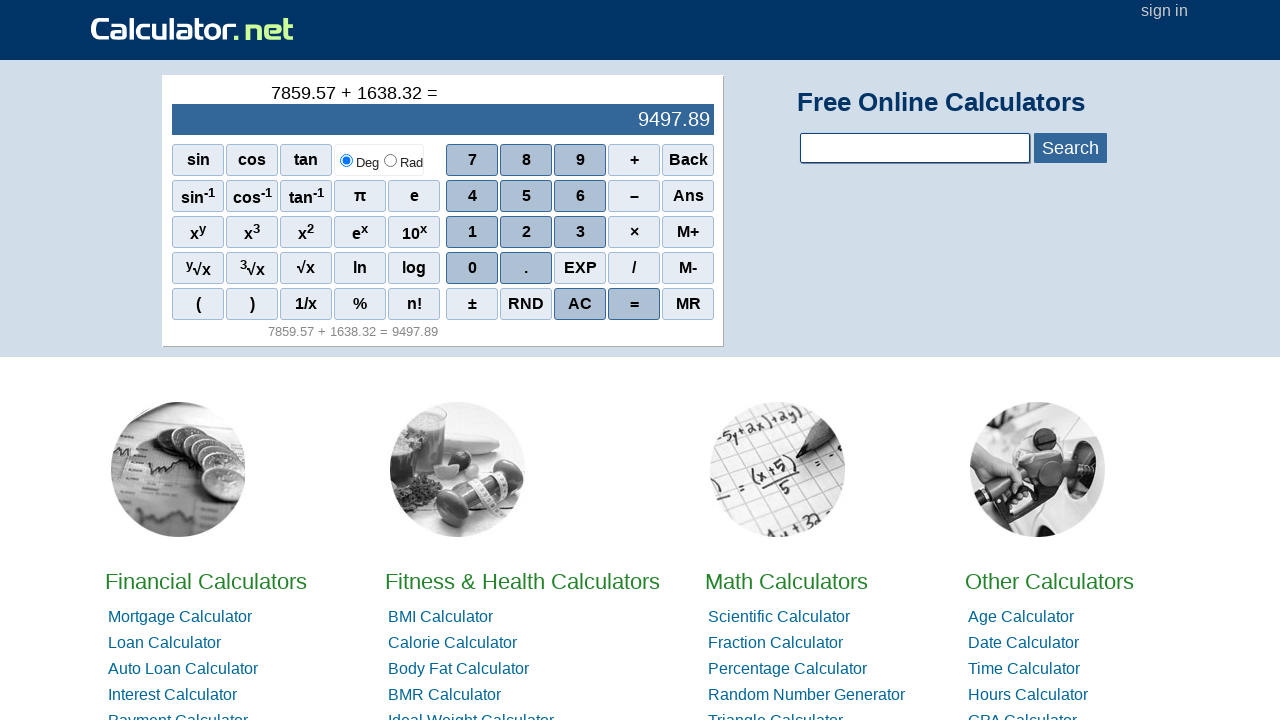